Tests adding multiple tasks to a To-Do list application by entering task names and clicking the add button for each task, then verifying the tasks appear in the list.

Starting URL: https://training-support.net/webelements/todo-list

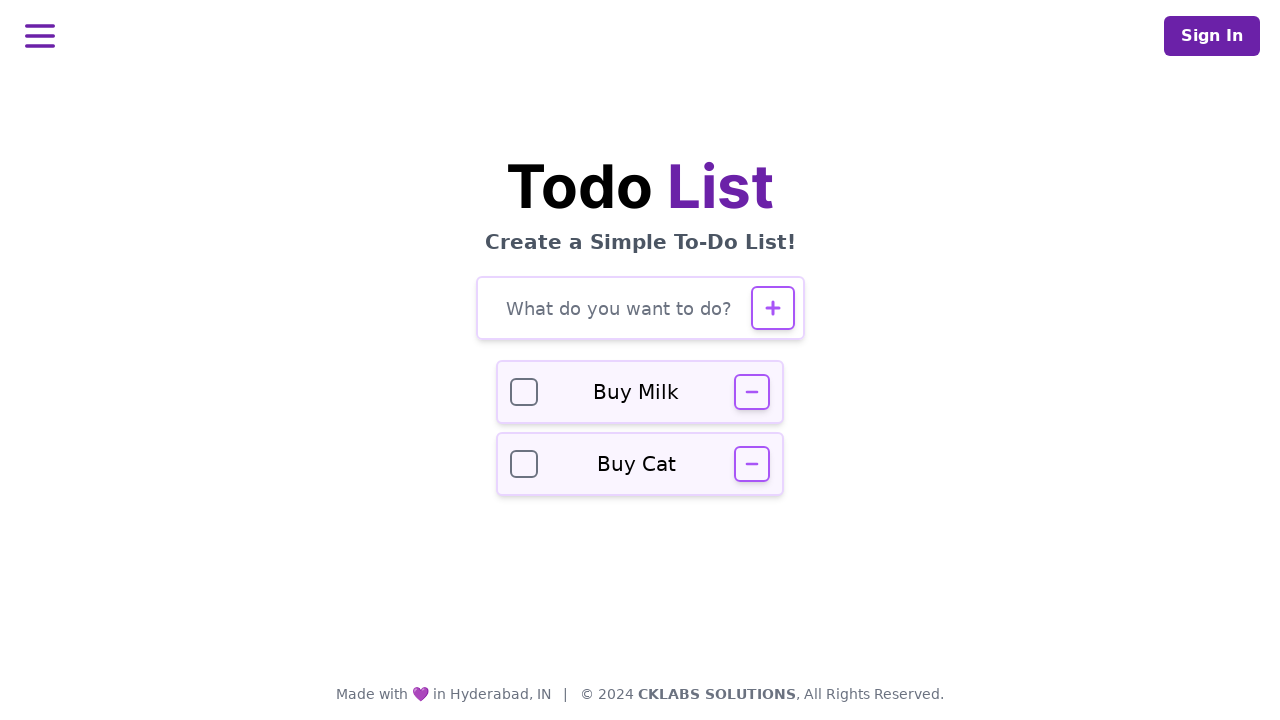

Verified page title is 'Selenium: To-Do List'
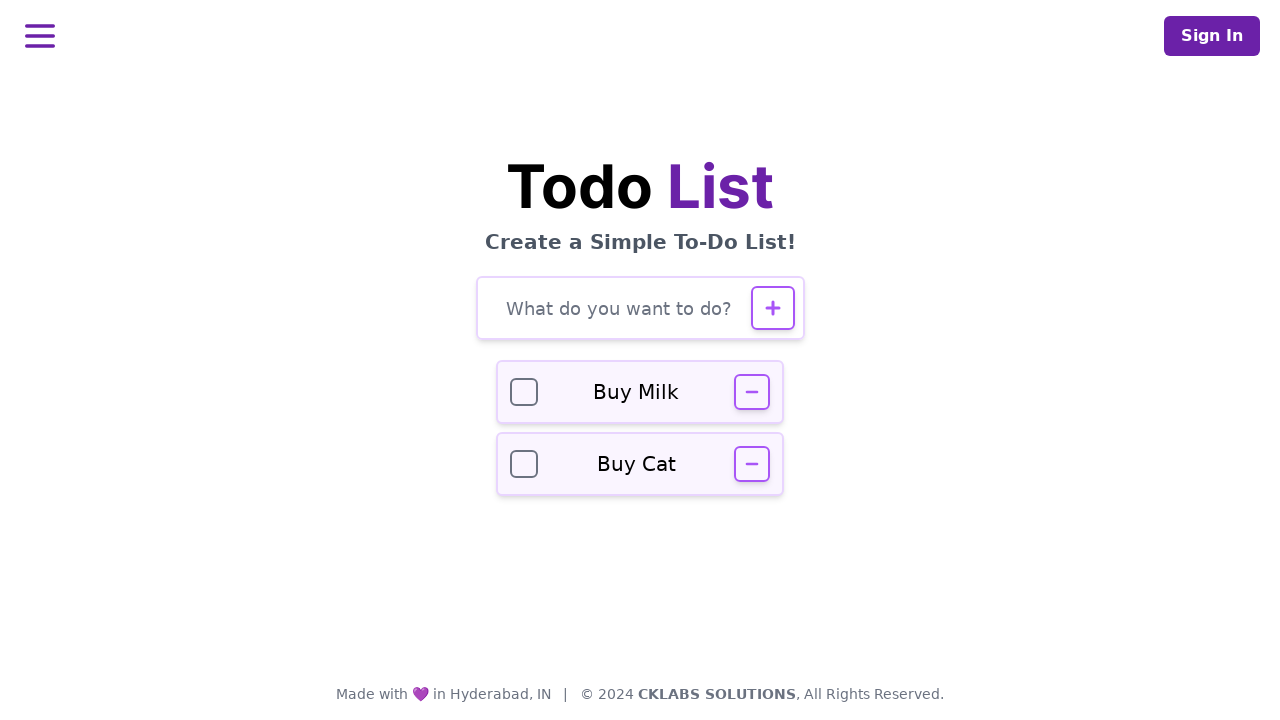

Entered task 'Buy groceries' in input field on #todo-input
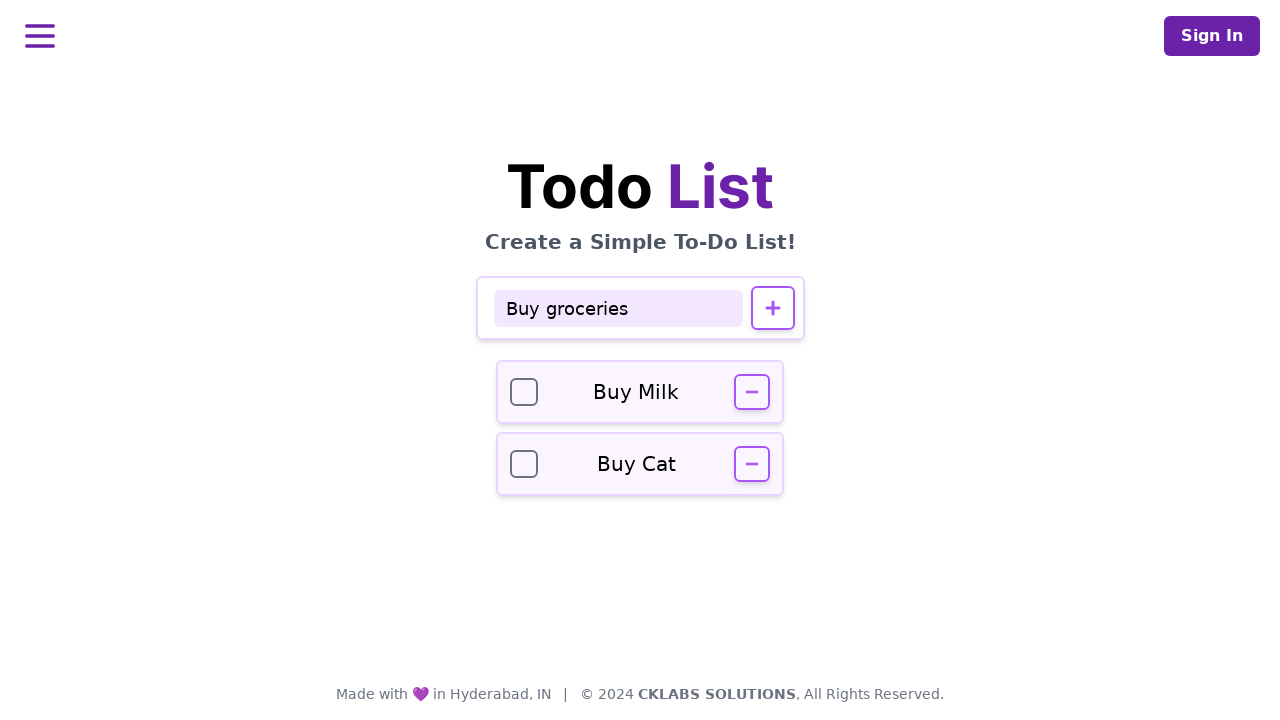

Clicked add button to add task 'Buy groceries' at (772, 308) on #todo-add
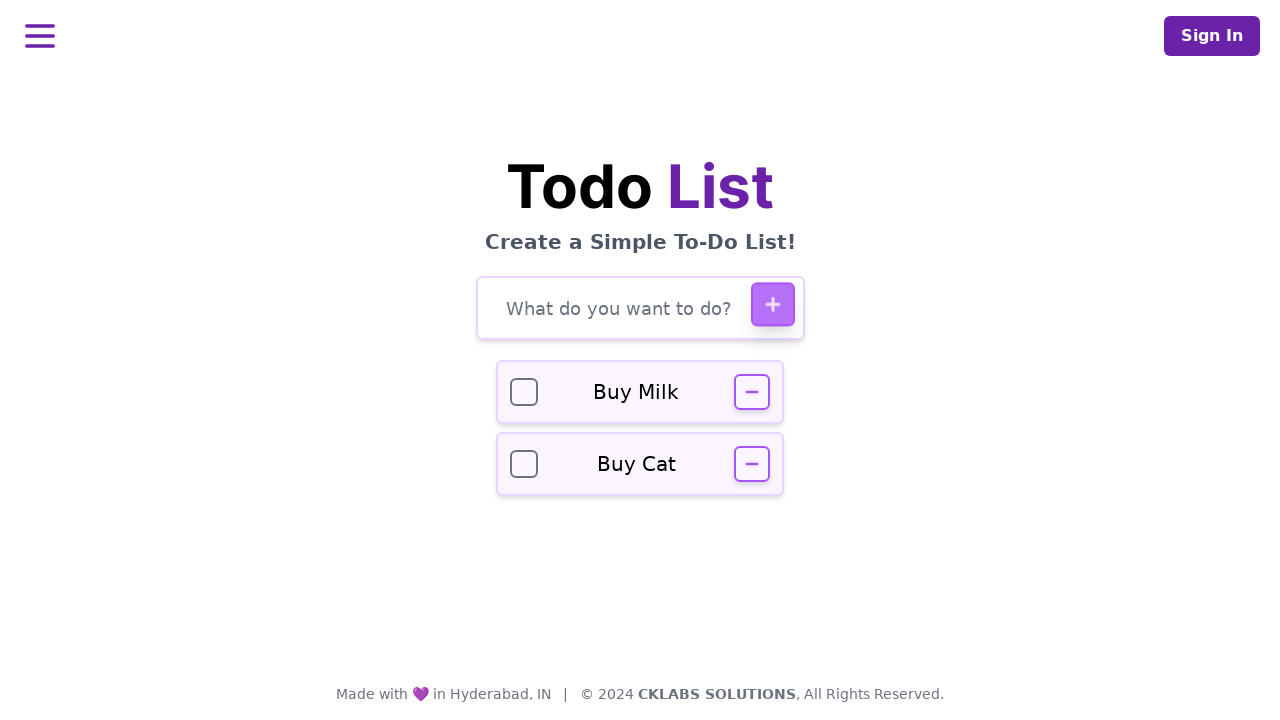

Waited for task 'Buy groceries' to be added to the list
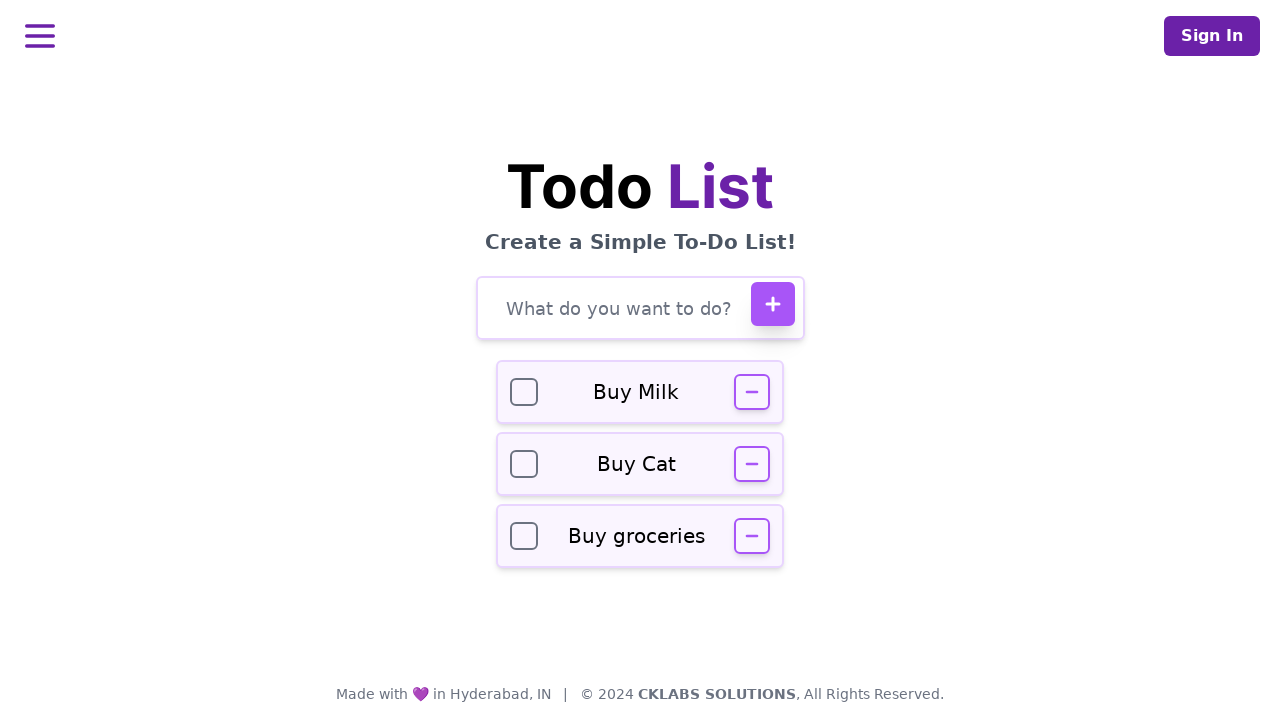

Entered task 'Finish homework' in input field on #todo-input
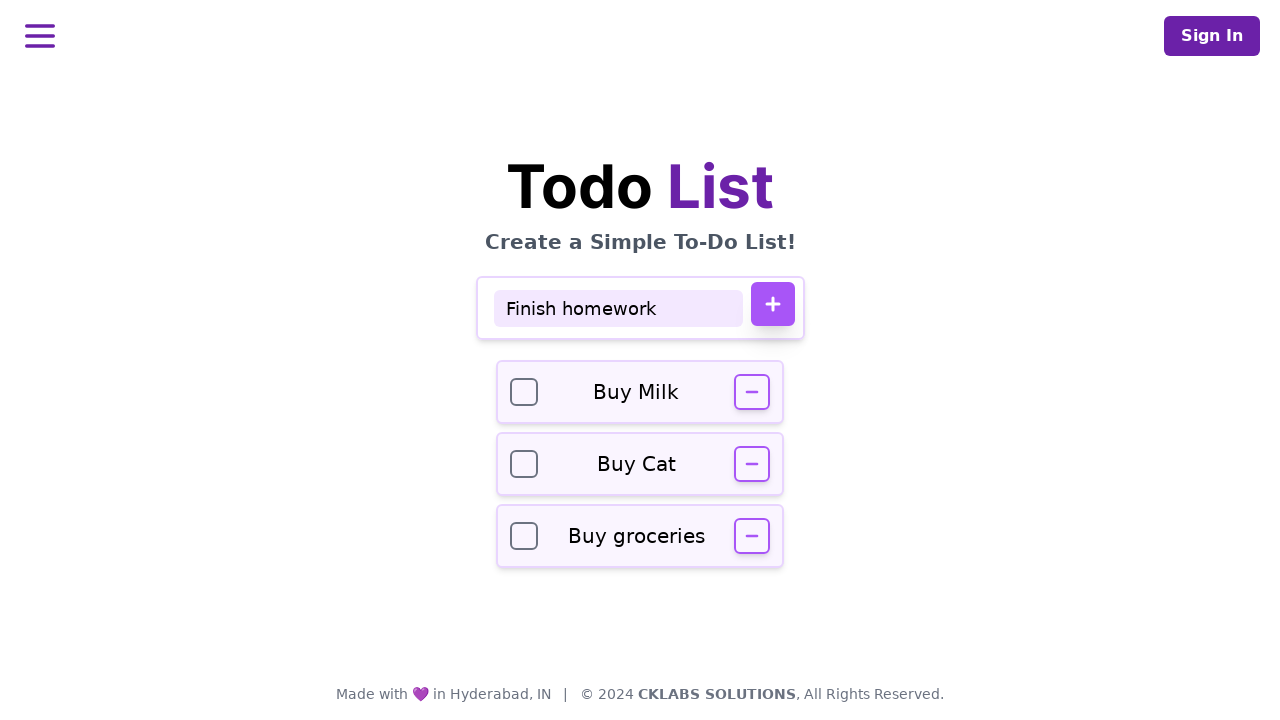

Clicked add button to add task 'Finish homework' at (772, 304) on #todo-add
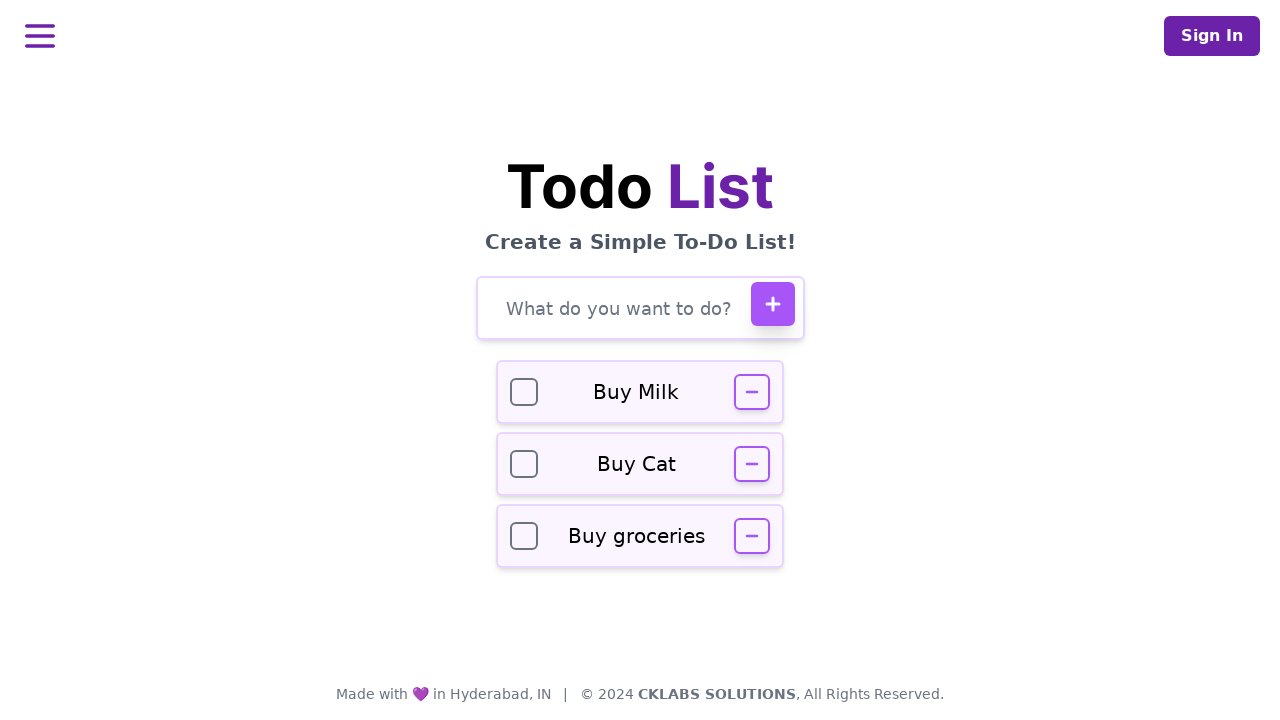

Waited for task 'Finish homework' to be added to the list
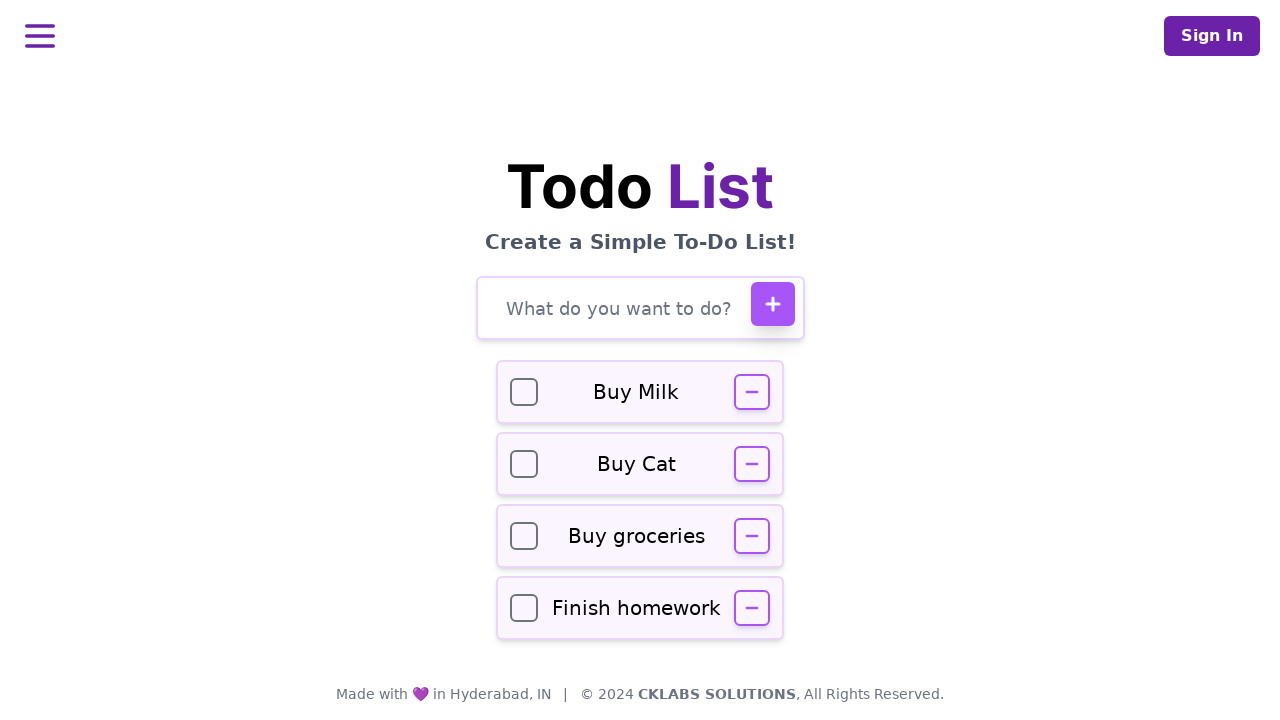

Entered task 'Call dentist' in input field on #todo-input
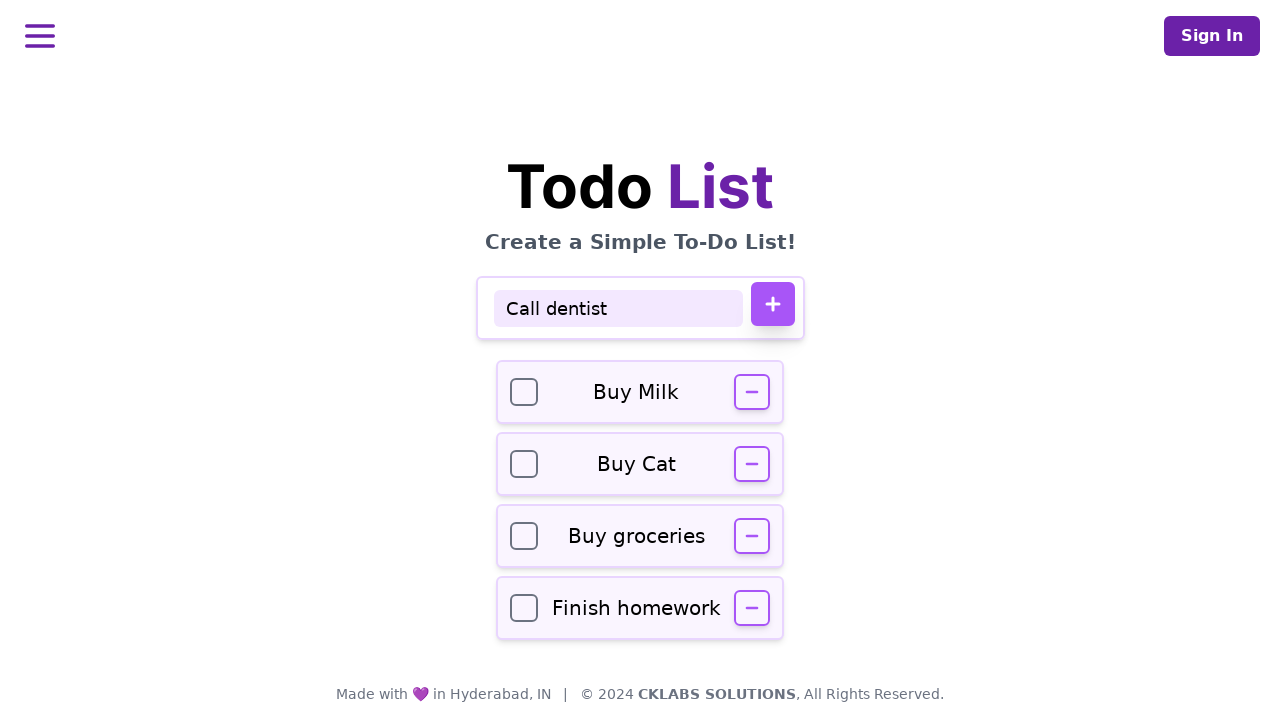

Clicked add button to add task 'Call dentist' at (772, 304) on #todo-add
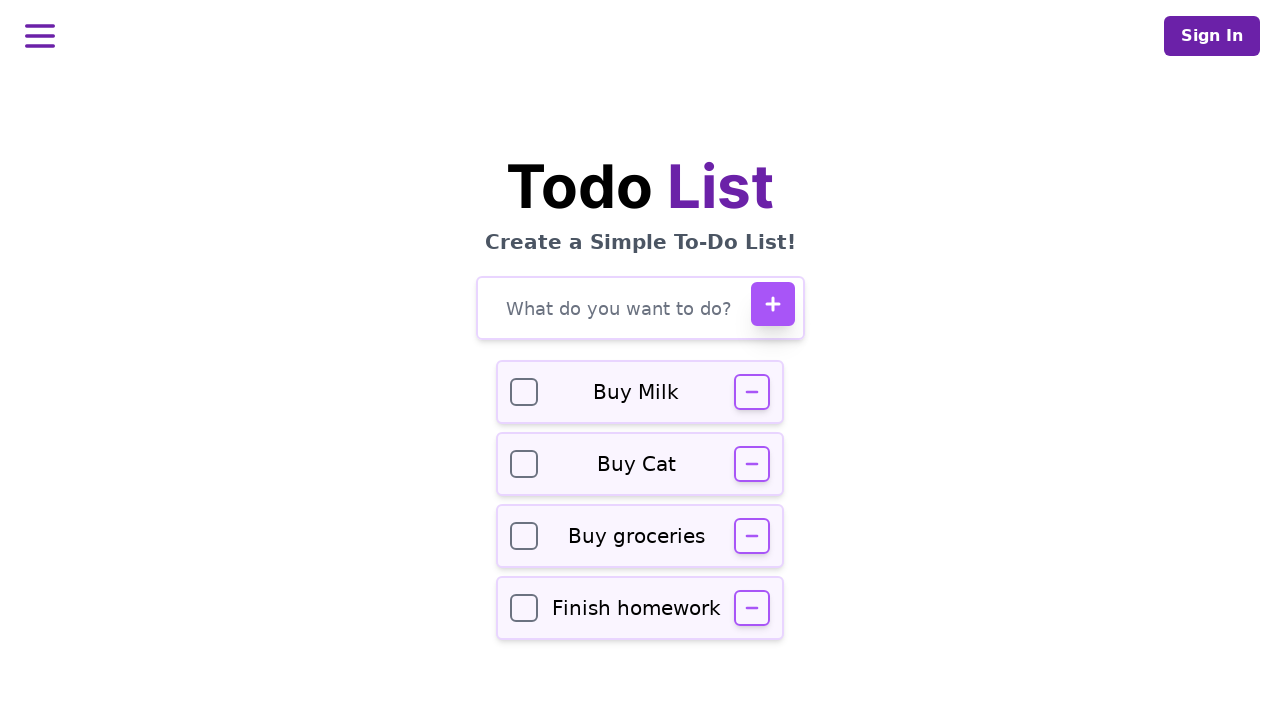

Waited for task 'Call dentist' to be added to the list
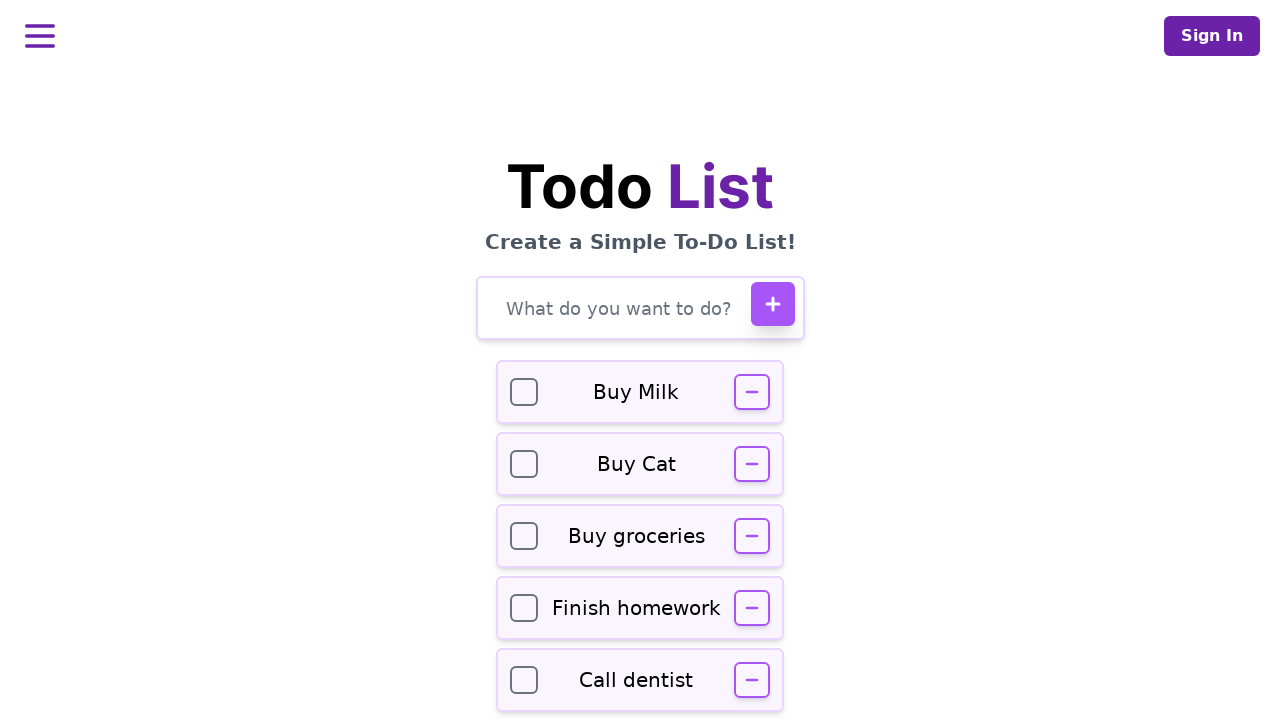

Verified all tasks are visible in the to-do list
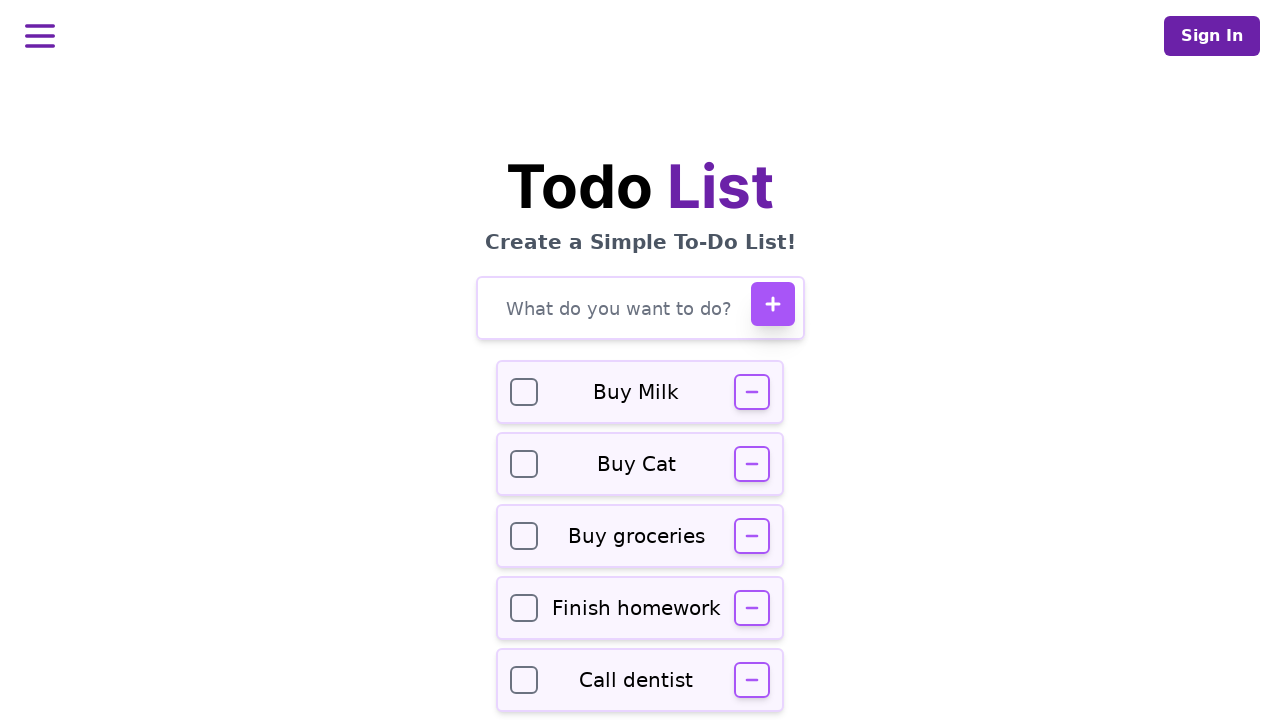

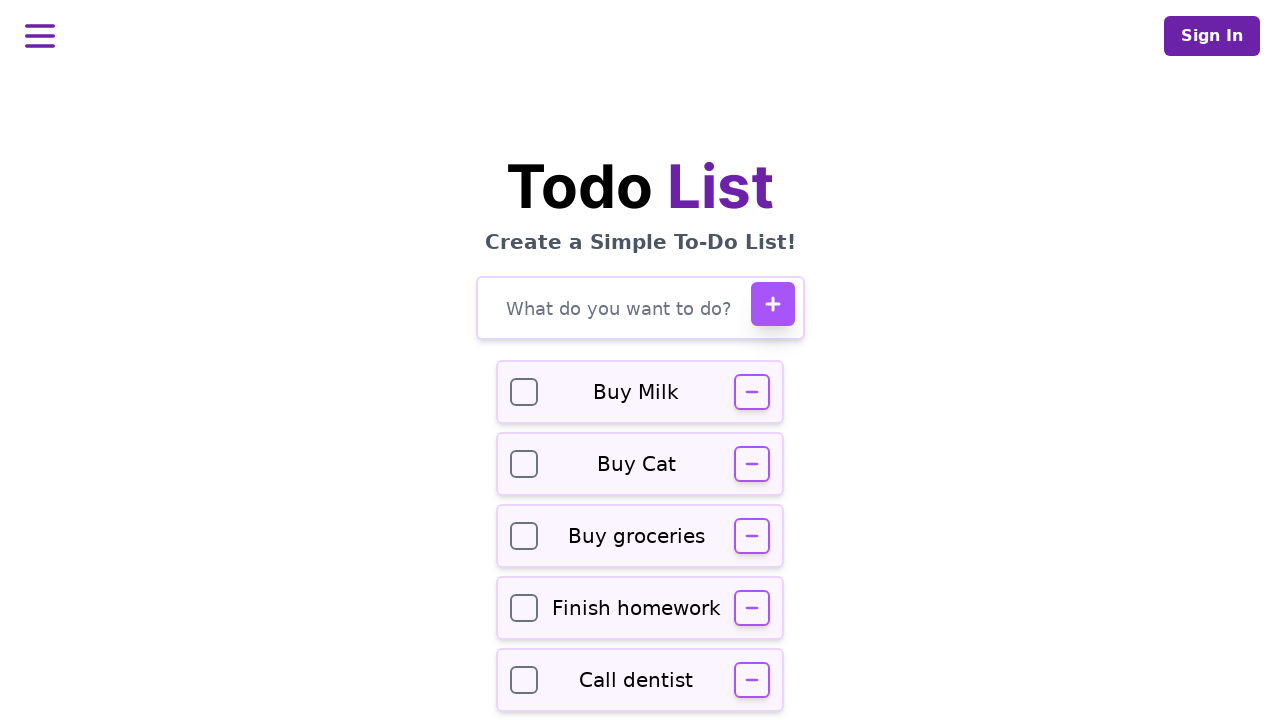